Tests that the first table header text is "Lorem" and remains unchanged after clicking a button

Starting URL: http://the-internet.herokuapp.com/challenging_dom

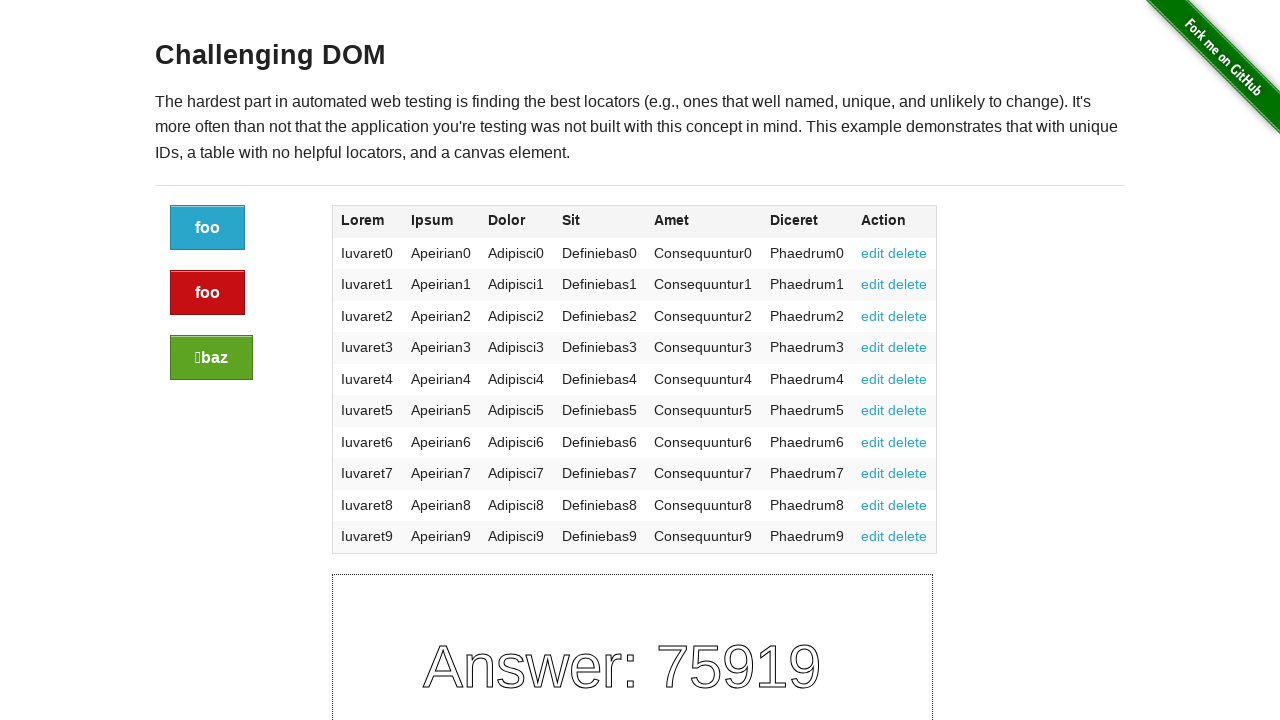

Retrieved first table header text content
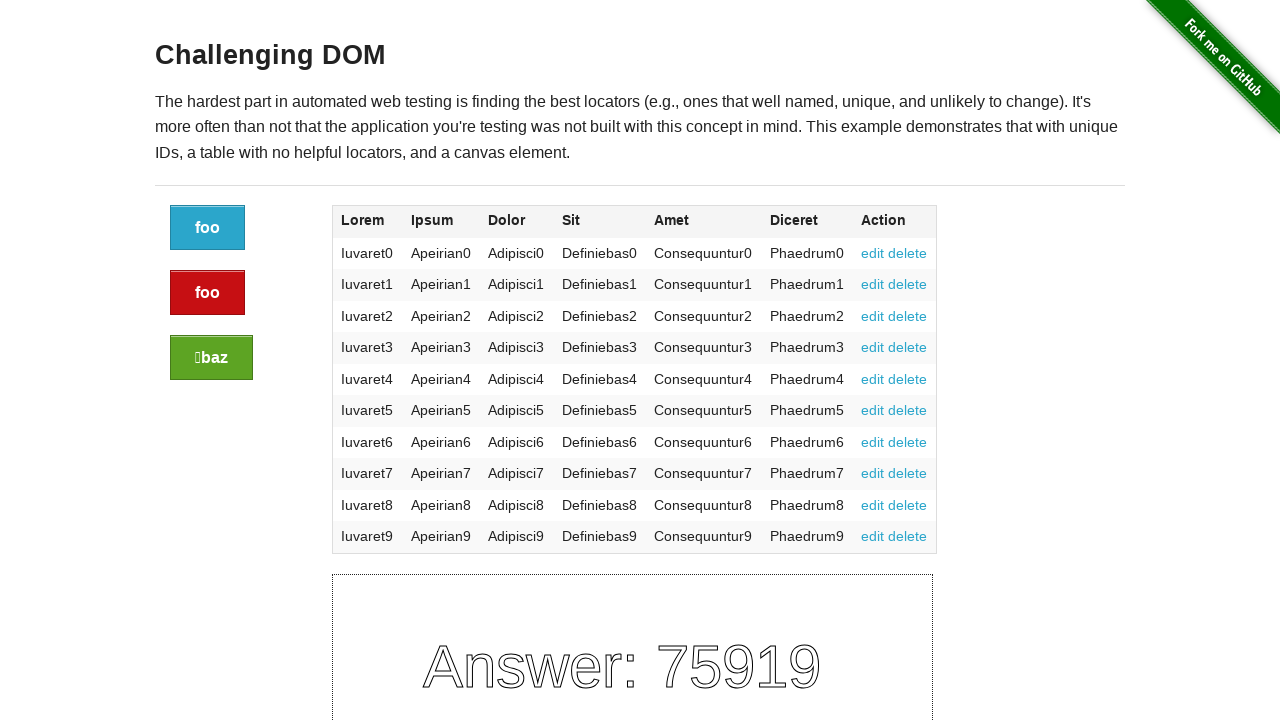

Verified first table header text is 'Lorem'
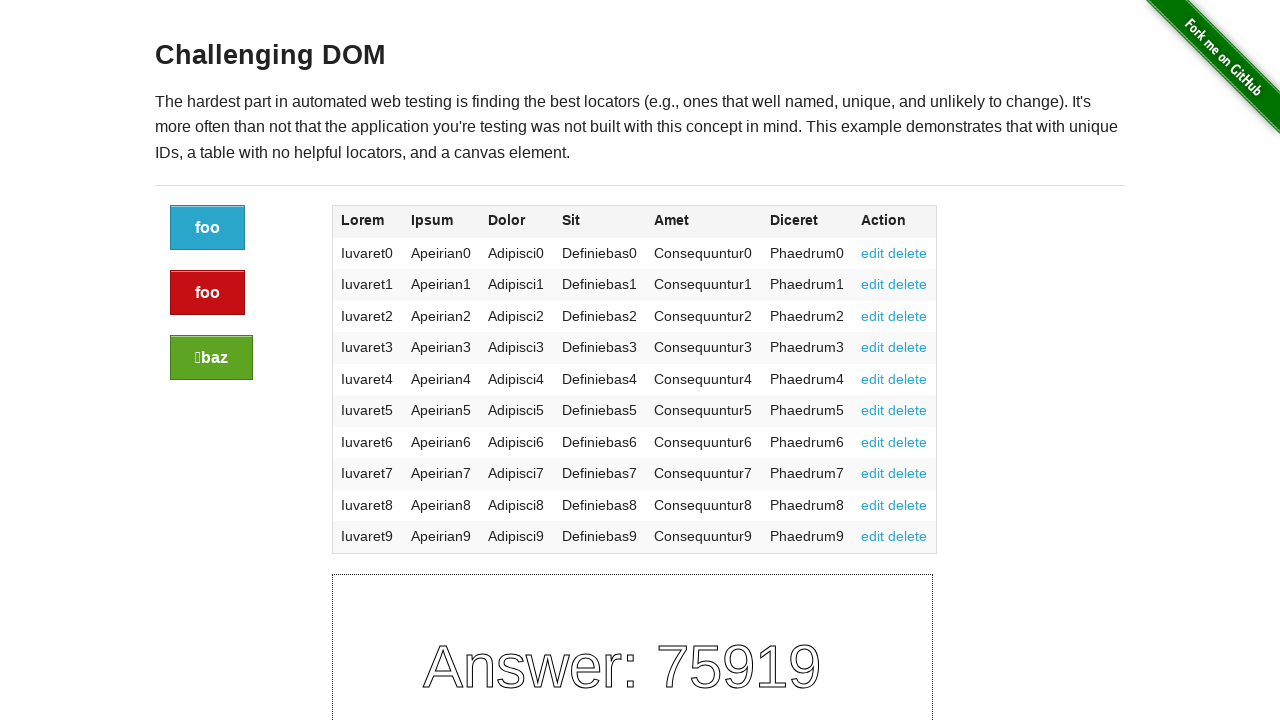

Clicked refresh button to reload page content at (208, 228) on xpath=//div[@class="large-2 columns"]/a[@class="button"]
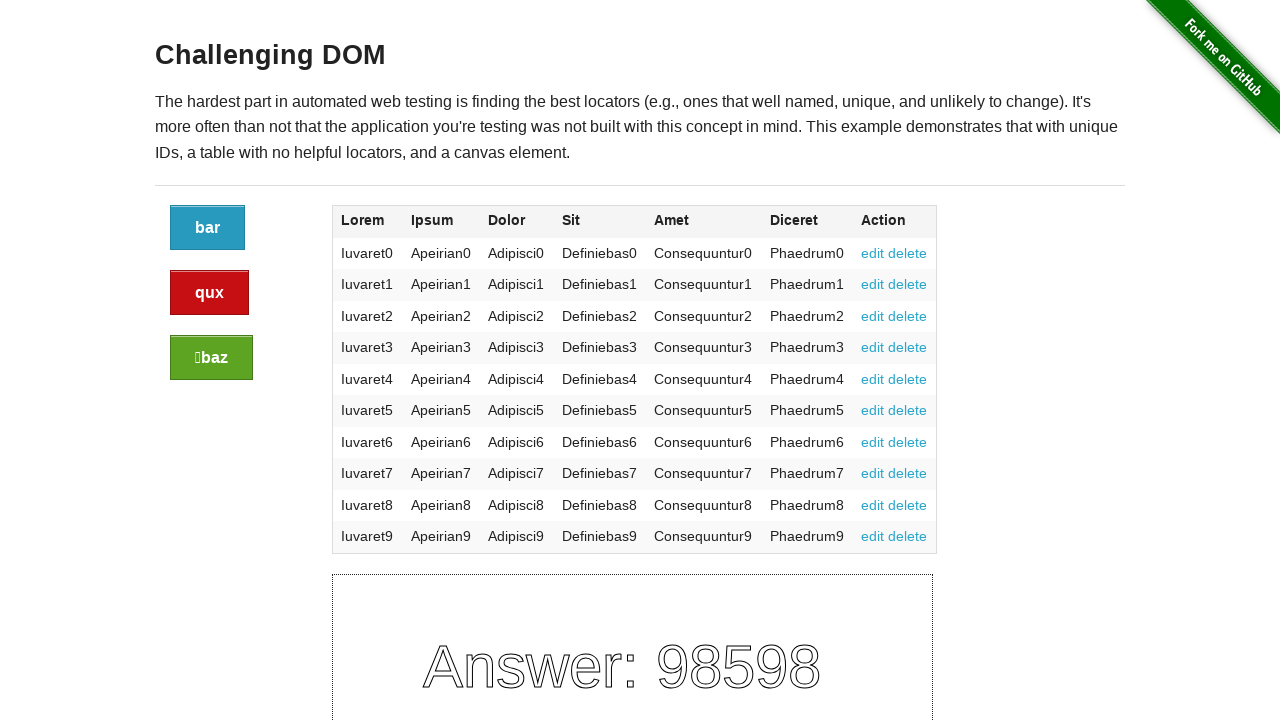

Verified first table header text remains 'Lorem' after refresh
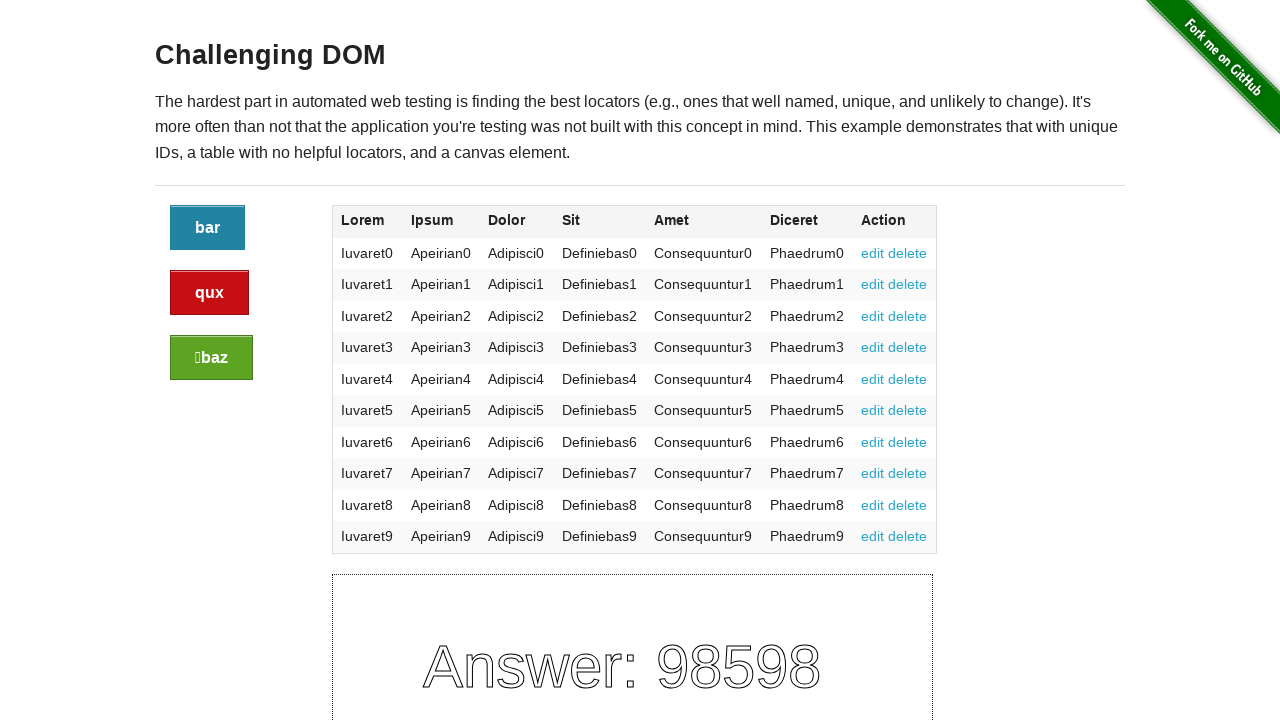

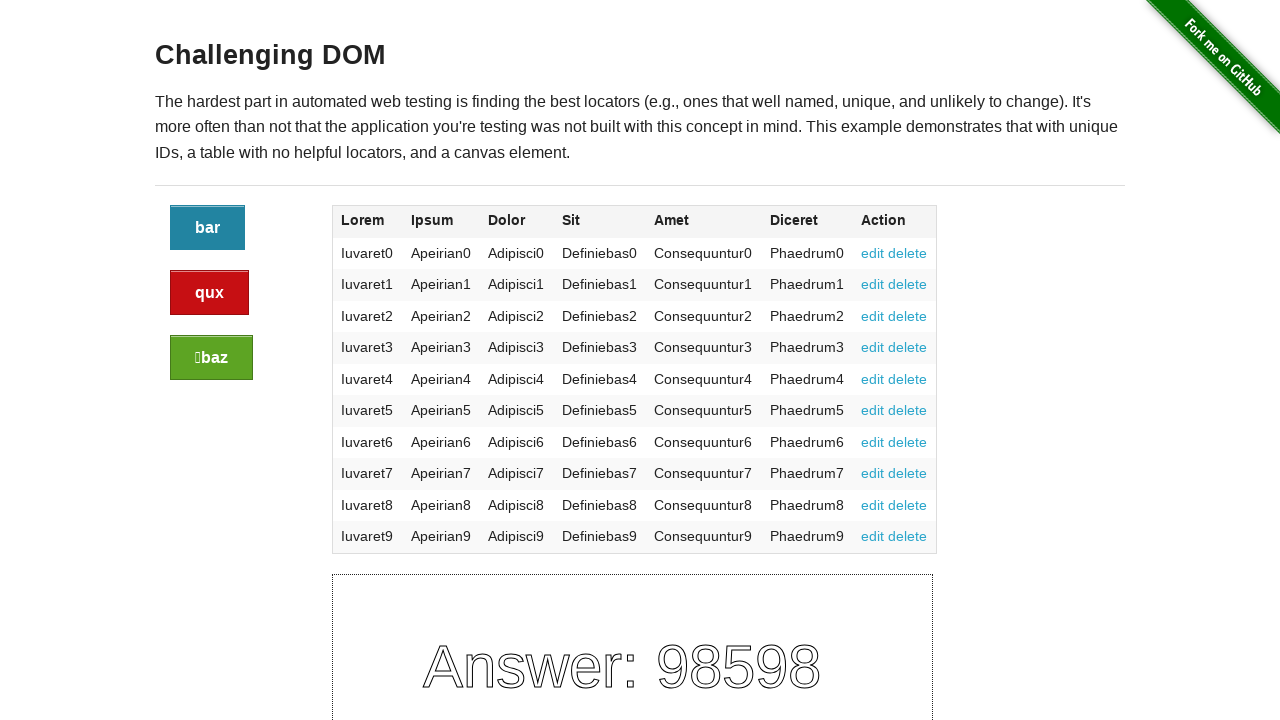